Tests radio button selection state by checking if a BMW radio button is selected before and after clicking it

Starting URL: https://www.letskodeit.com/practice

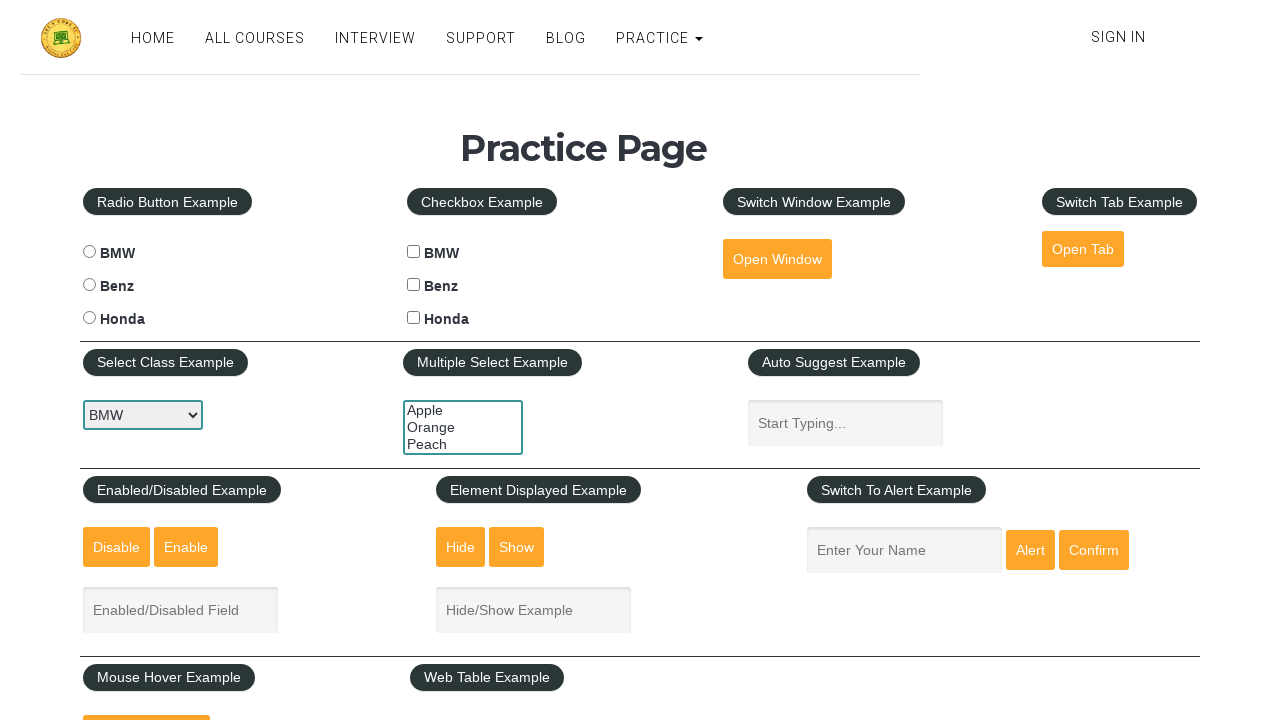

Located BMW radio button element
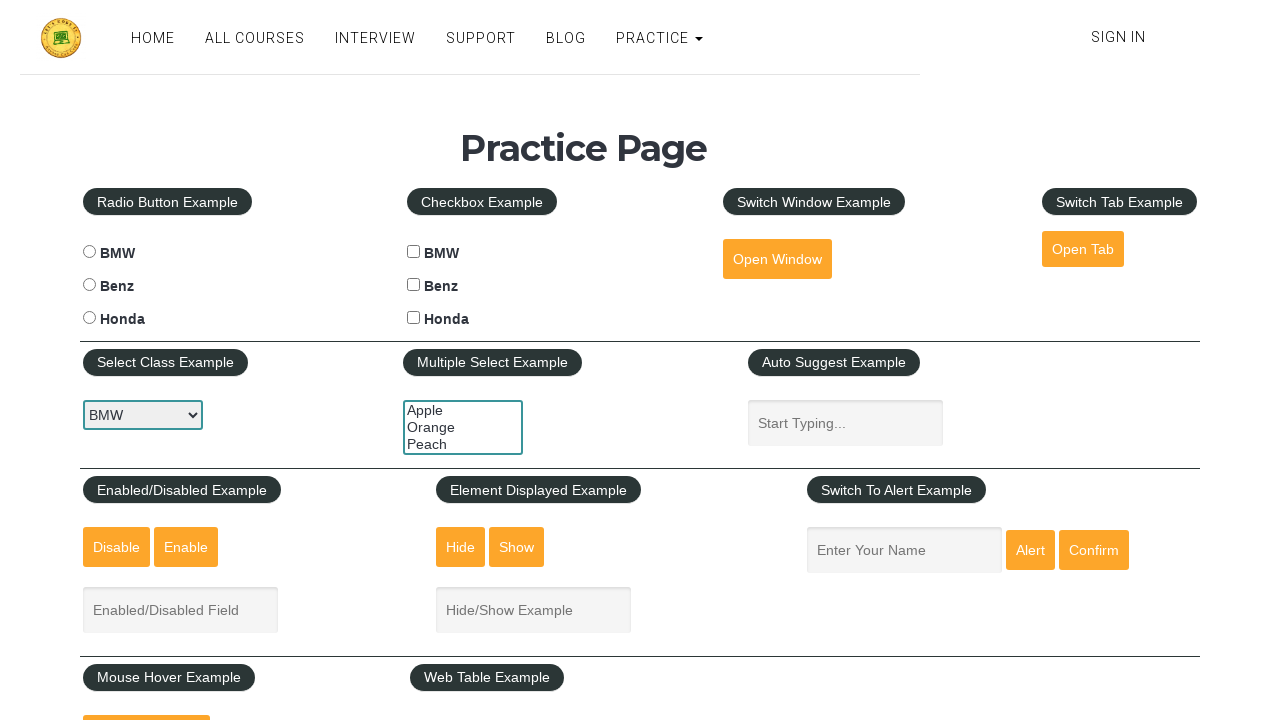

Checked initial BMW radio button state: False
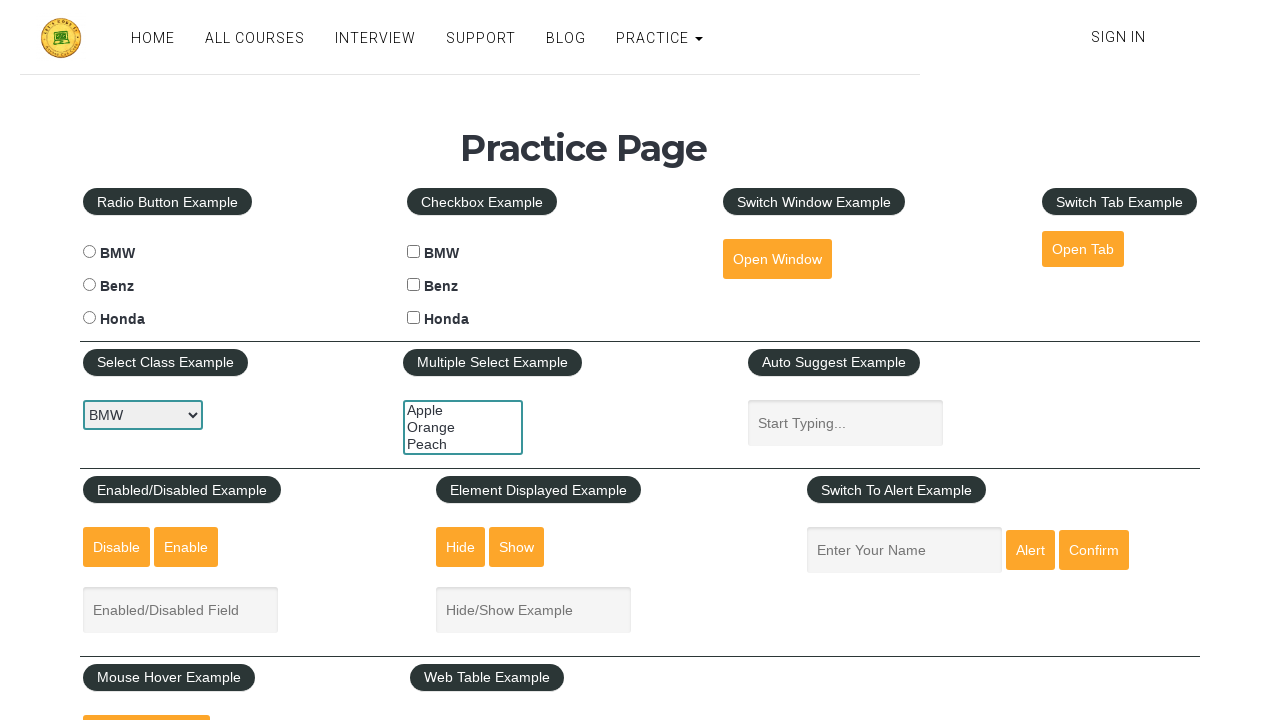

Clicked BMW radio button at (89, 252) on #bmwradio
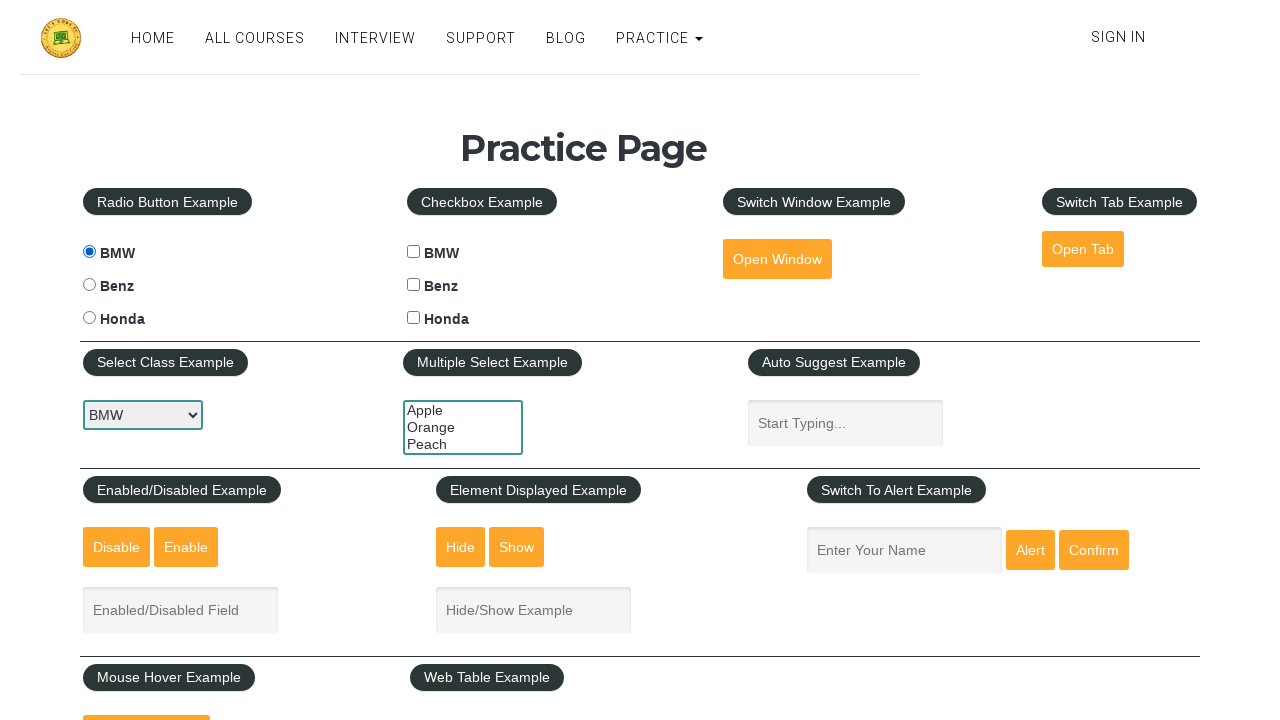

Checked final BMW radio button state: True
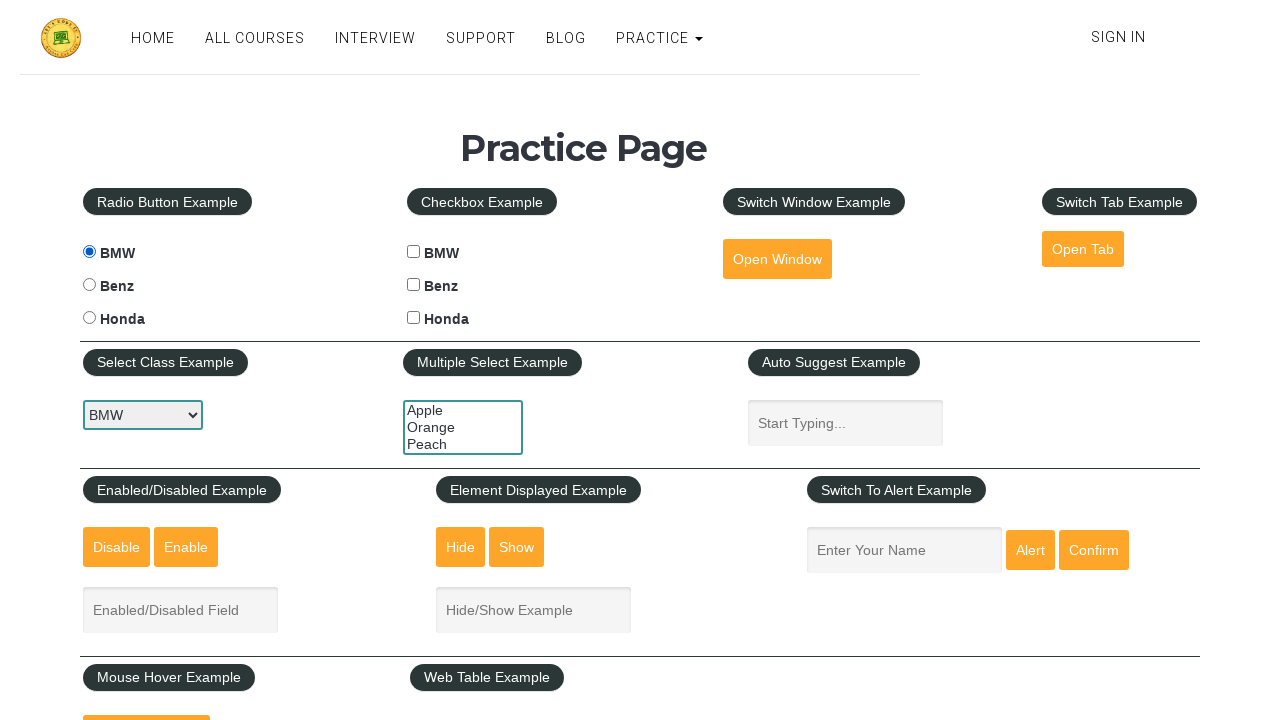

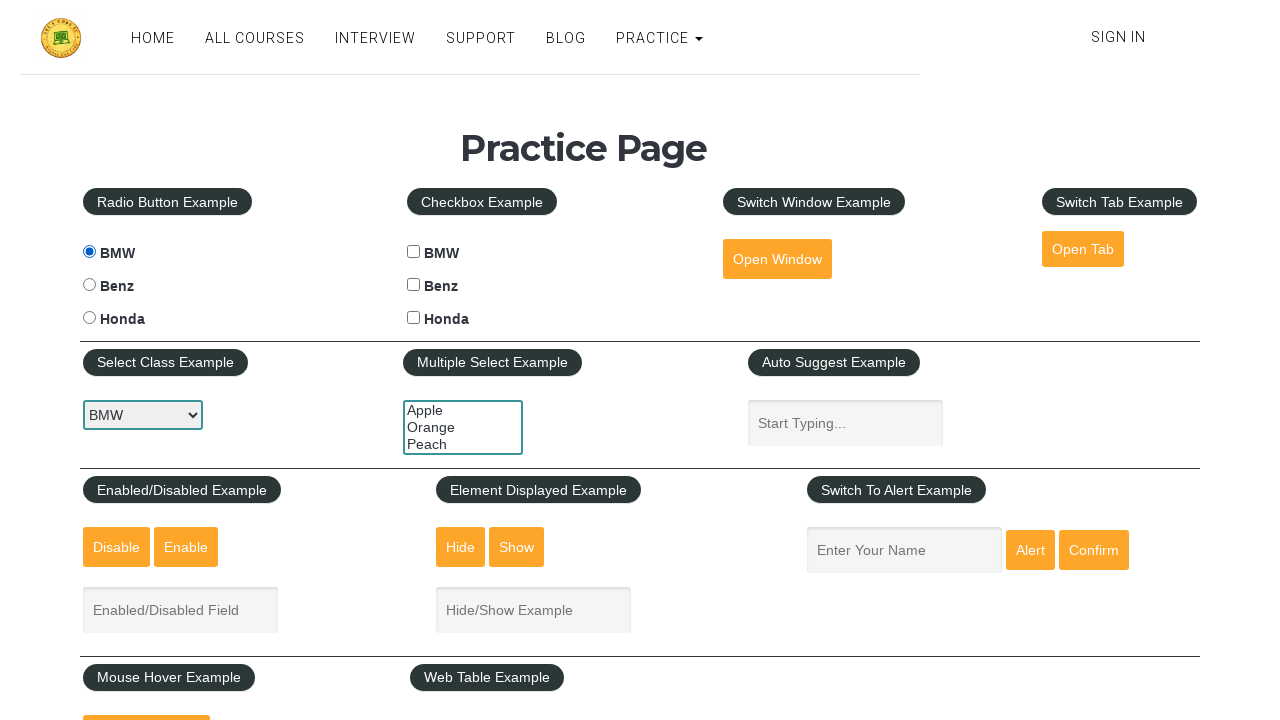